Tests handling of a disabled button by using JavaScript executor to click a submit button that may be disabled

Starting URL: https://demoapps.qspiders.com/ui/button/buttonDisabled?sublist=4

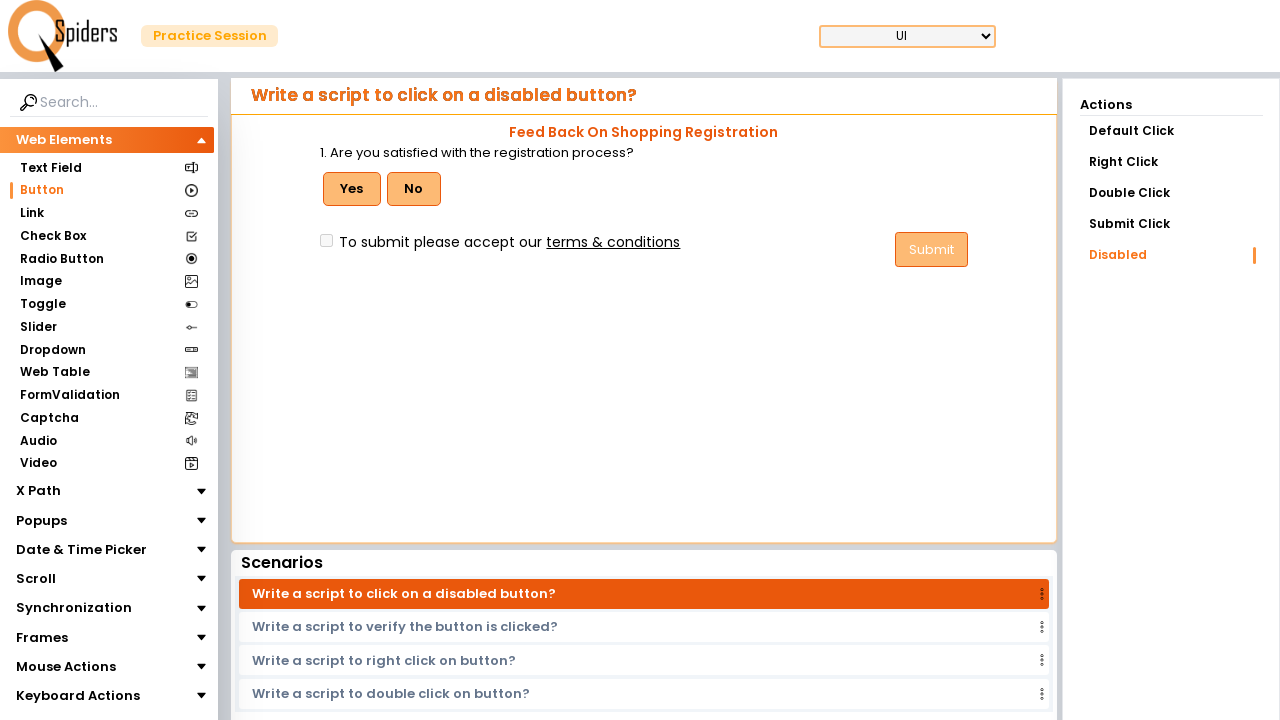

Waited for submit button to be present on the page
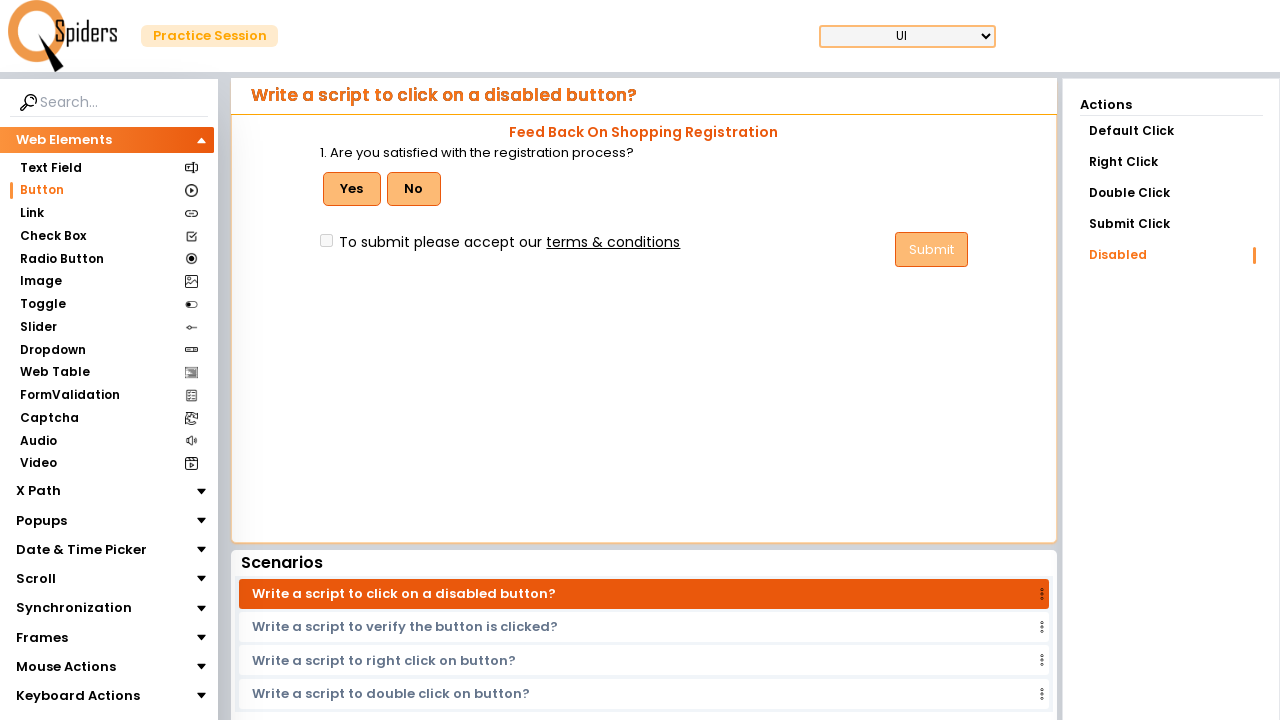

Executed JavaScript to click the disabled submit button
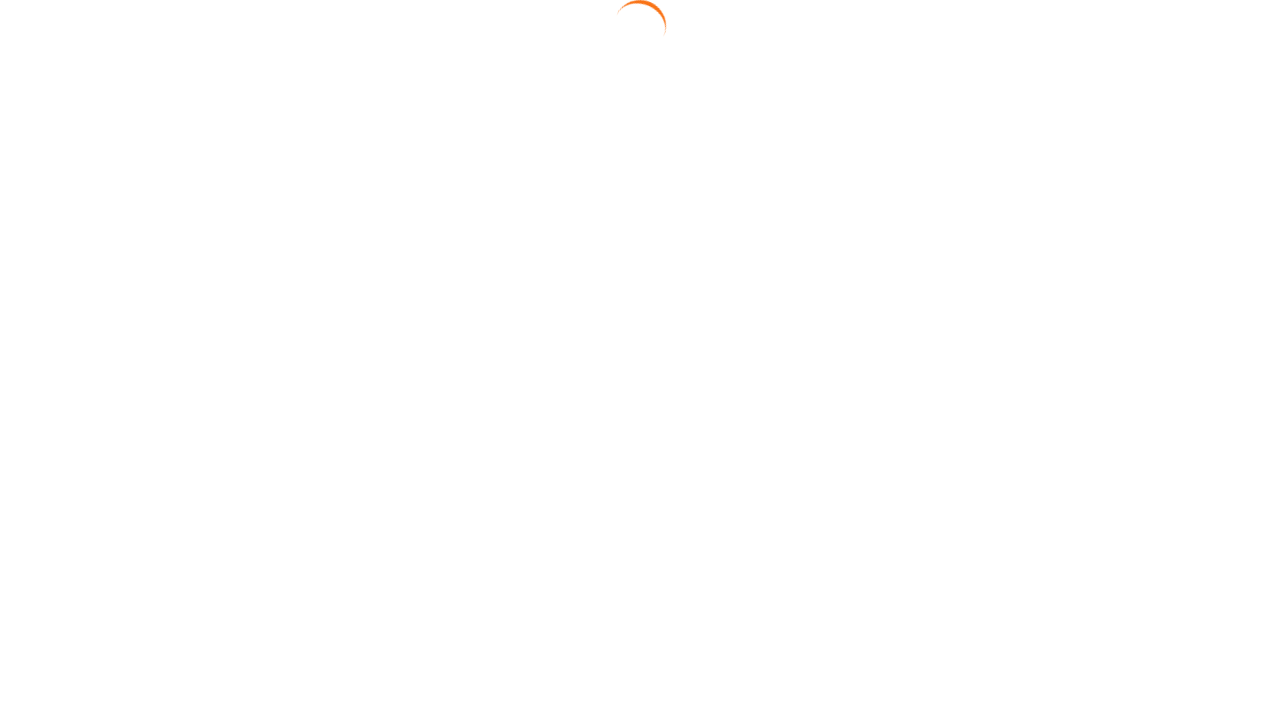

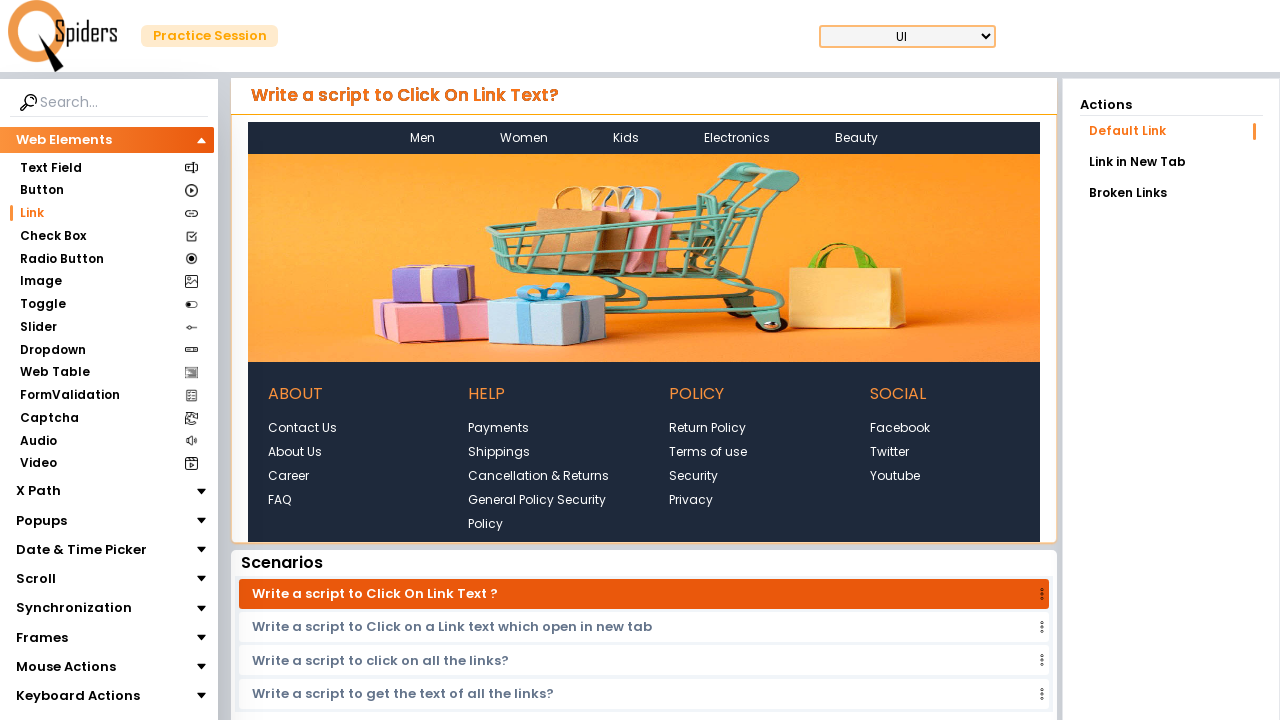